Navigates through BigBasket's category menu to select rice products, filters by brand, selects a specific product, changes quantity, and adds it to basket

Starting URL: https://www.bigbasket.com/

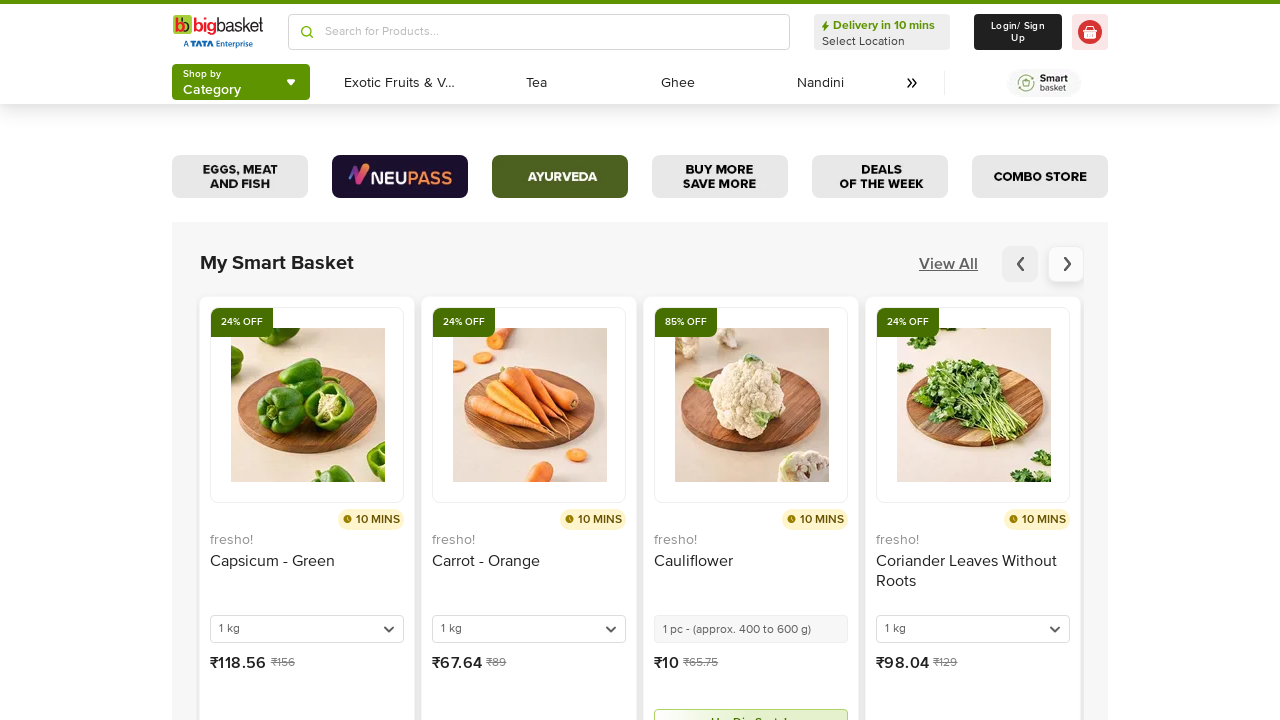

Hovered over 'Shop by' category menu at (212, 74) on (//span[contains(text(),'Shop by')])[2]
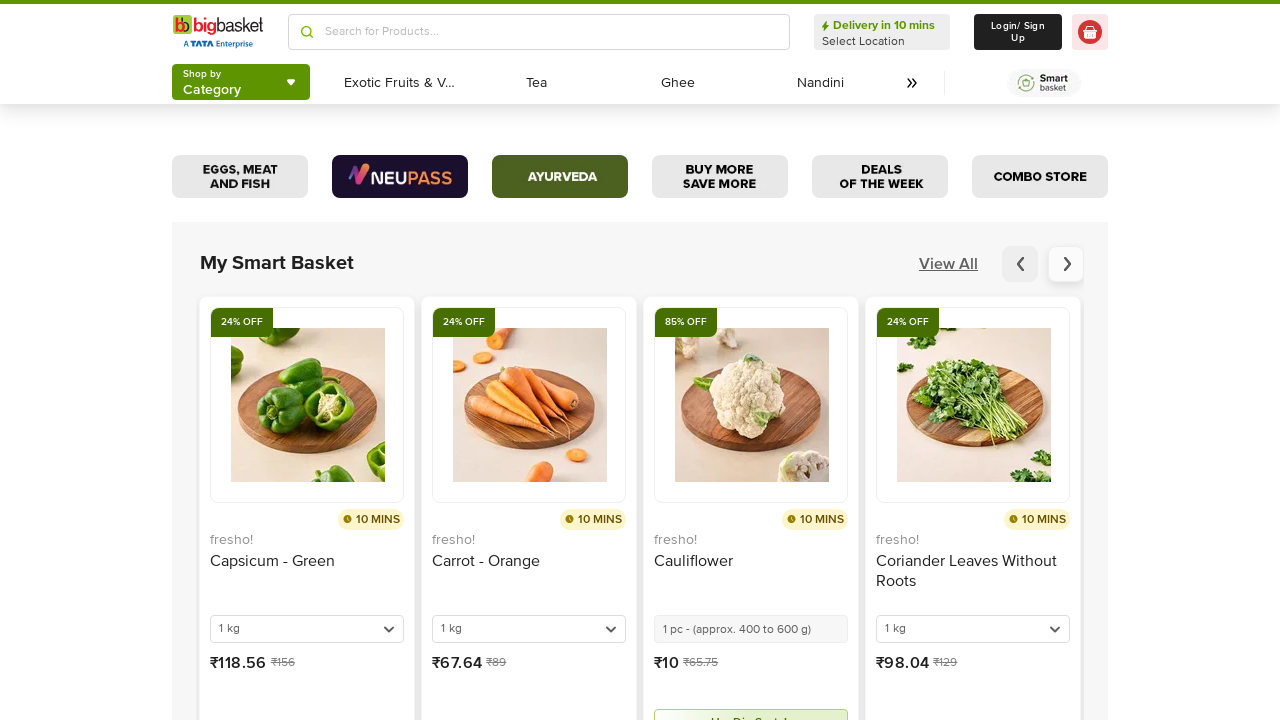

Clicked on 'Shop by' category menu at (212, 74) on (//span[contains(text(),'Shop by')])[2]
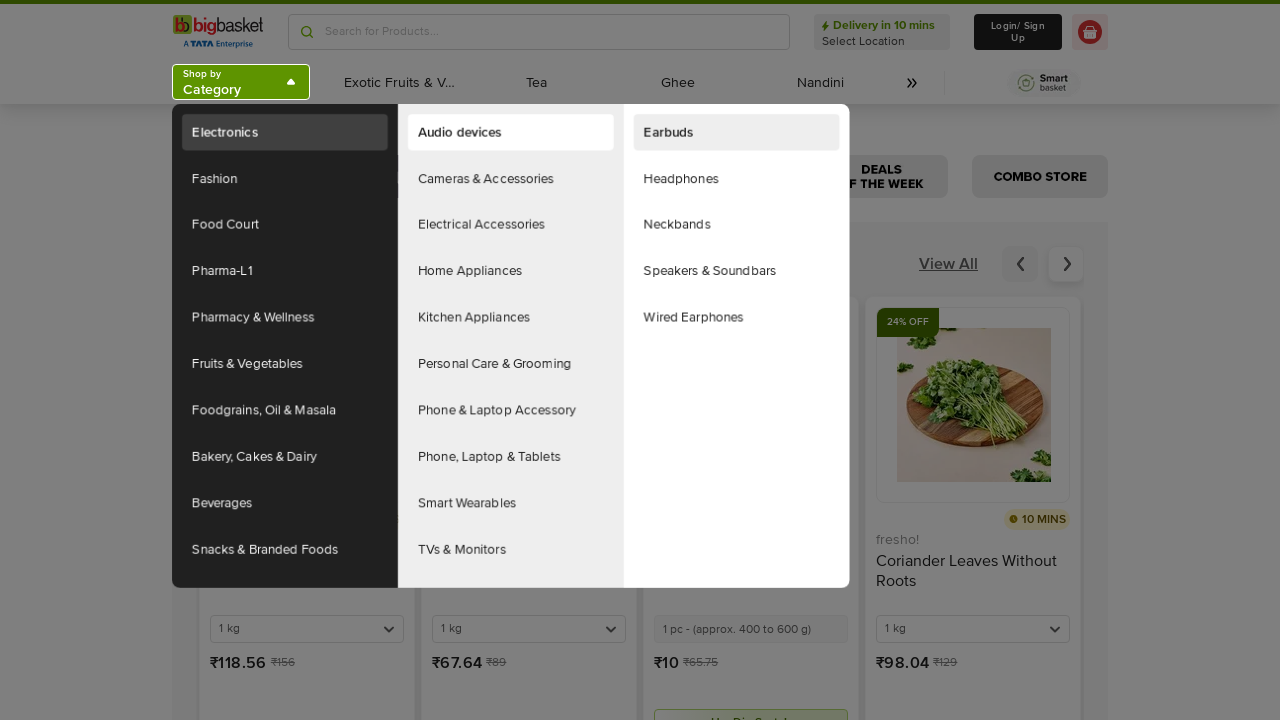

Waited 2 seconds for menu to expand
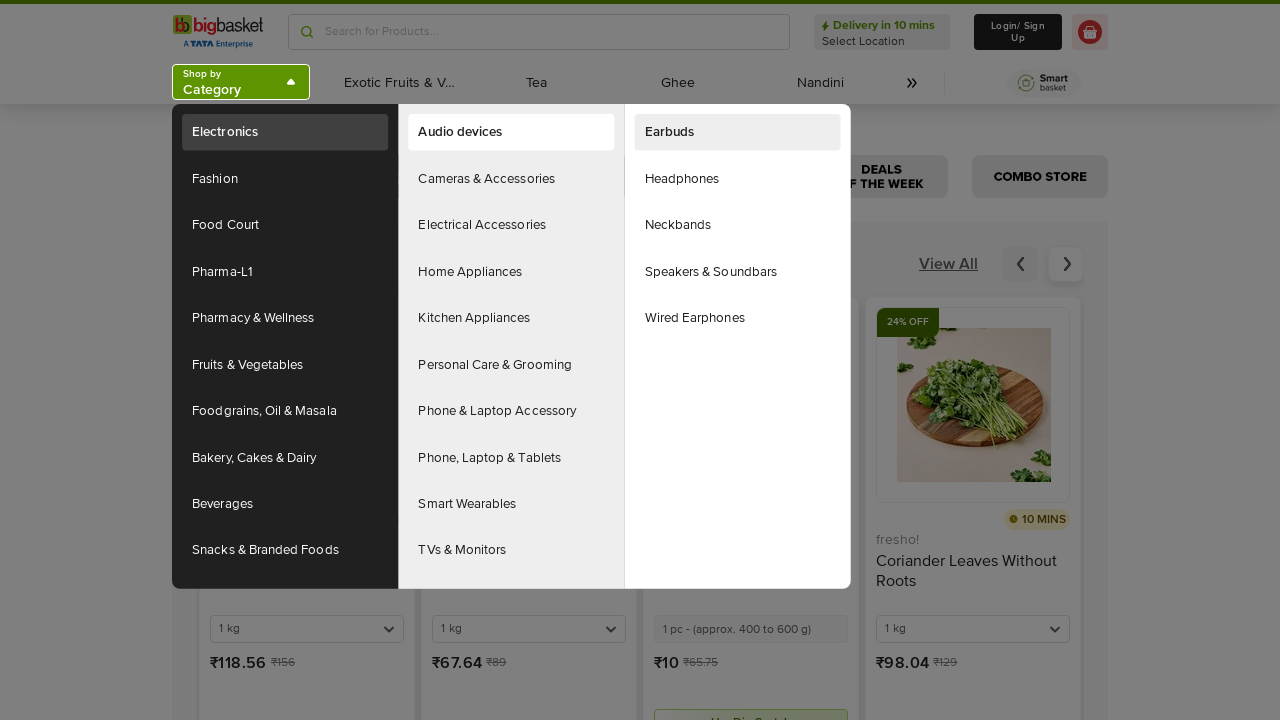

Hovered over 'Foodgrains, Oil & Masala' submenu at (285, 411) on (//a[text()='Foodgrains, Oil & Masala'])[2]
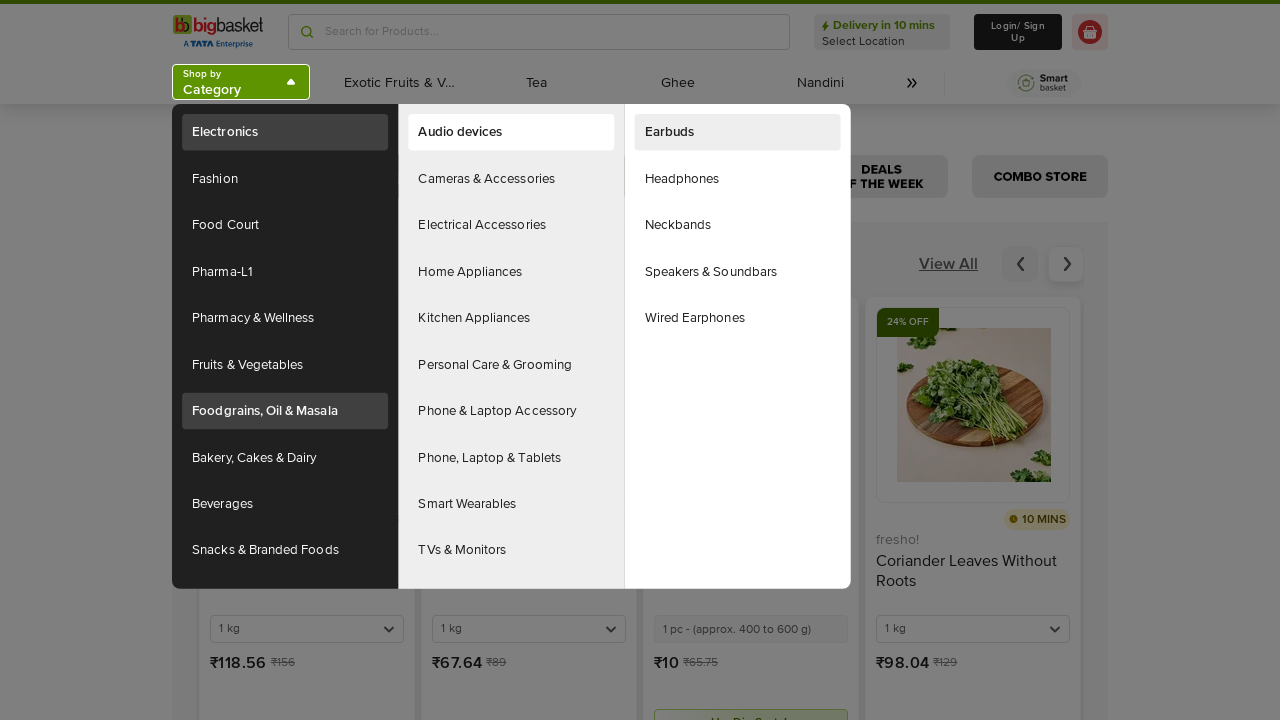

Waited 2 seconds for submenu to appear
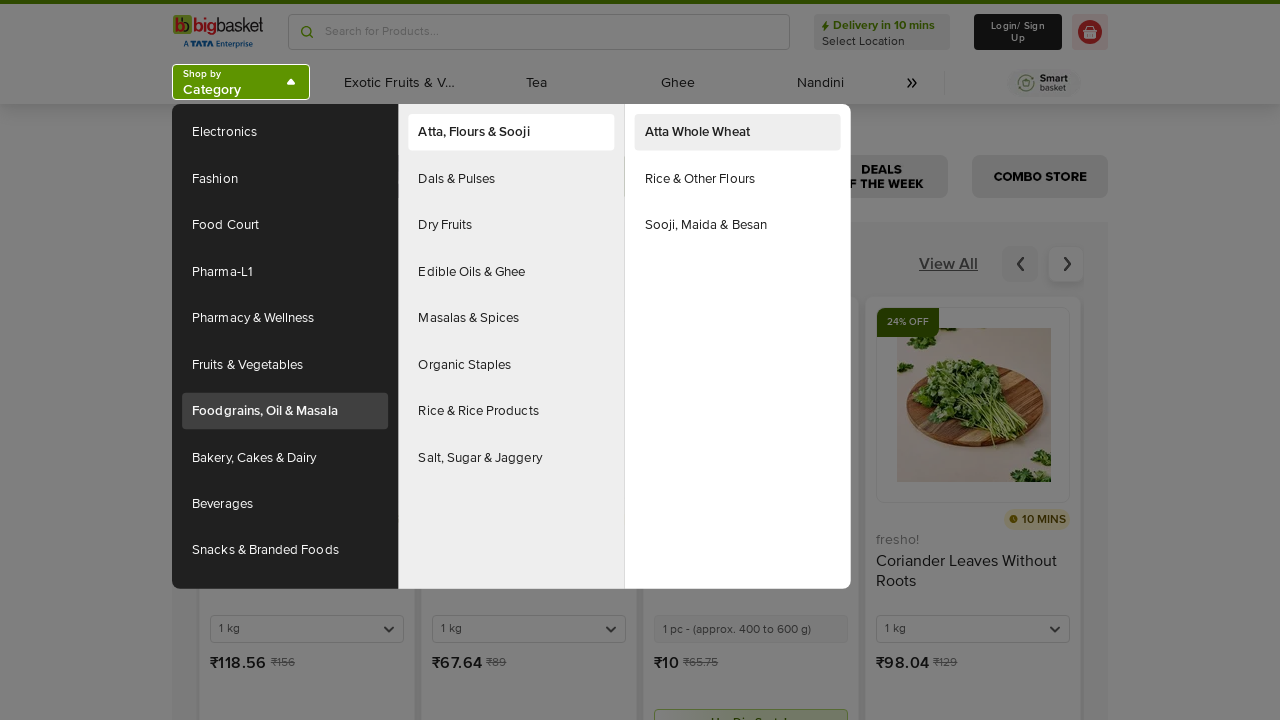

Hovered over 'Rice & Rice Products' option at (511, 411) on xpath=//a[text()='Rice & Rice Products']
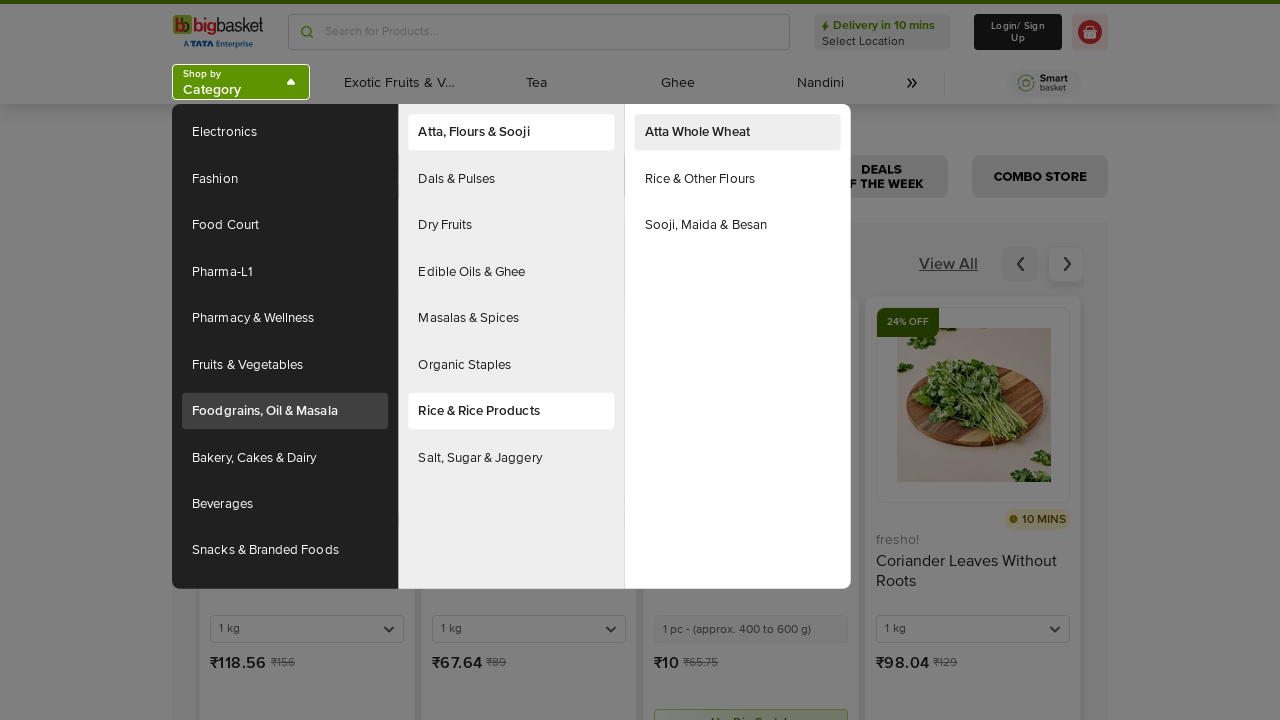

Waited 2 seconds for Rice & Rice Products submenu to appear
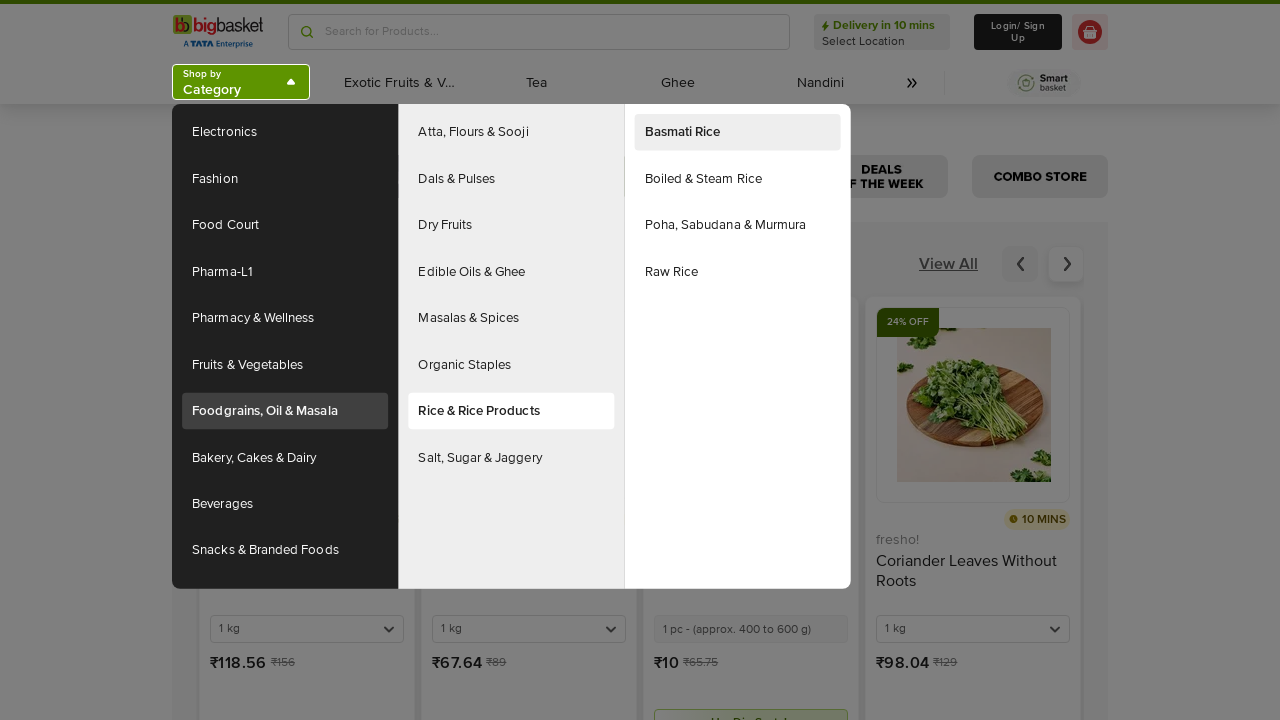

Clicked on 'Boiled & Steam Rice' category at (738, 179) on xpath=//a[text()='Boiled & Steam Rice']
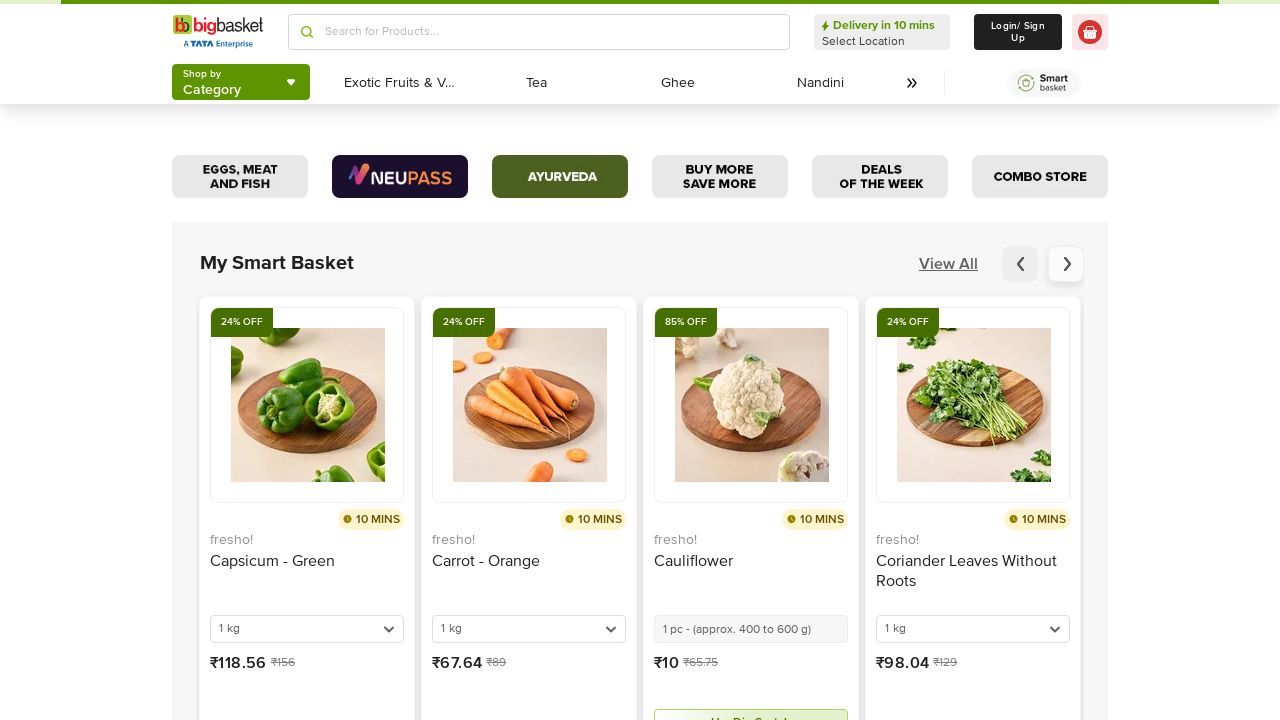

Waited 2 seconds for Boiled & Steam Rice products to load
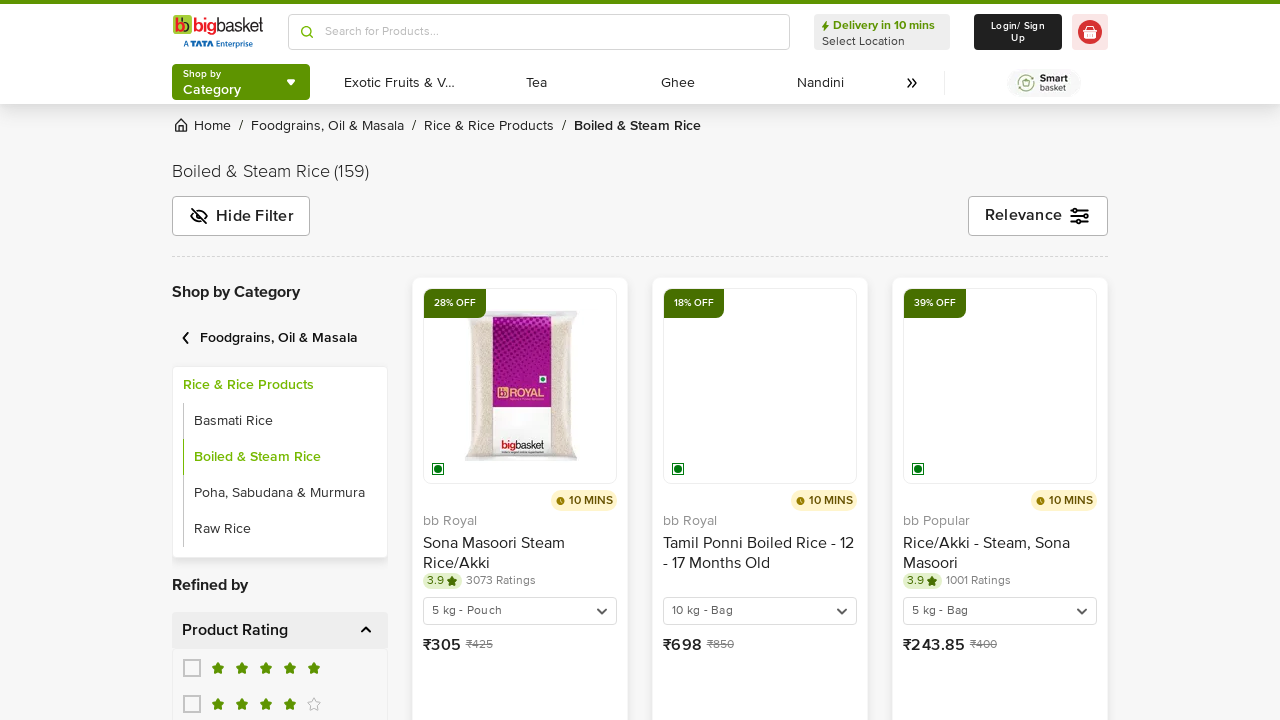

Checked 'bb Royal' brand filter checkbox at (192, 577) on xpath=//input[@id='i-bbRoyal']
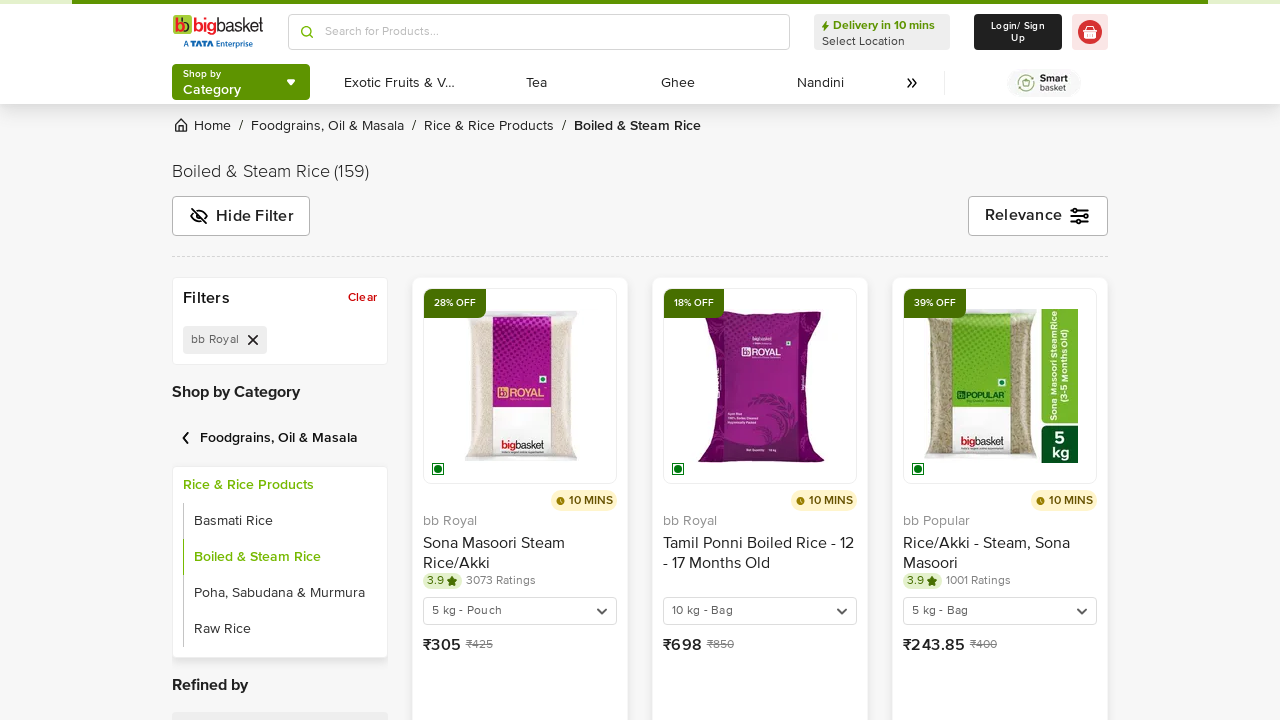

Waited 3 seconds for products to filter by bb Royal brand
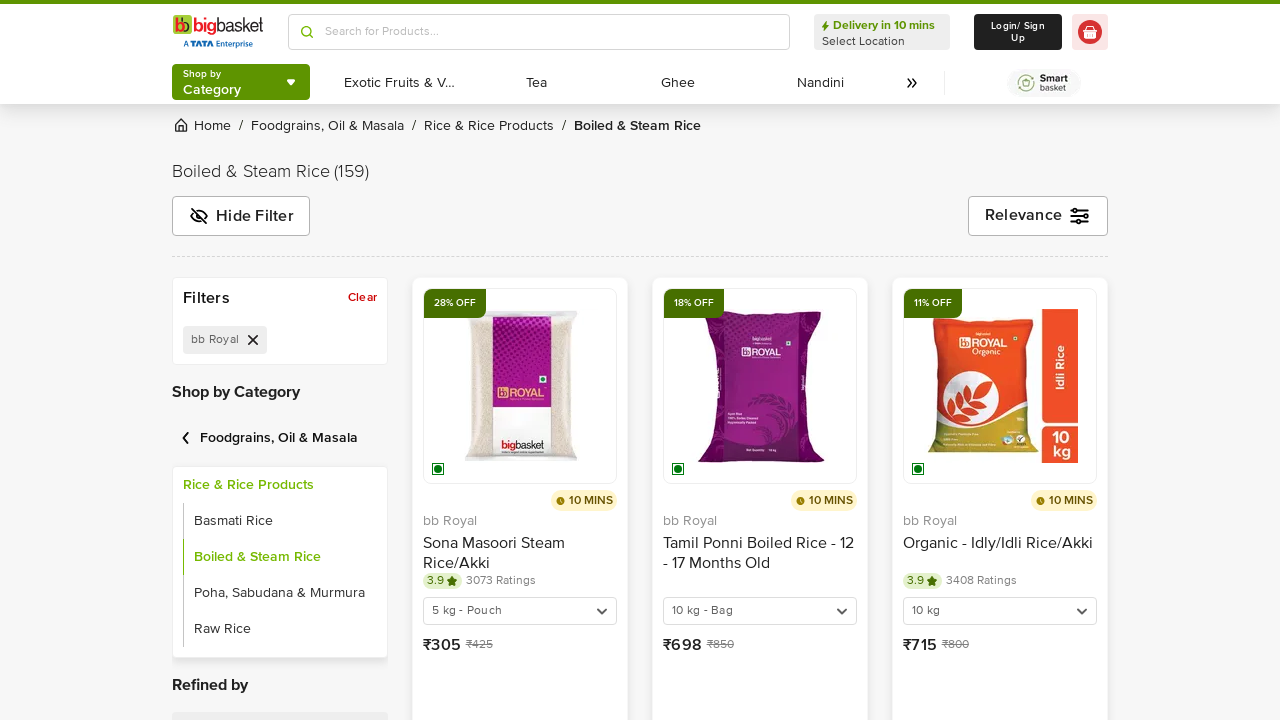

Hovered over 'Tamil Ponni Boiled Rice' product at (760, 551) on xpath=//h3[contains(text(),'Tamil Ponni Boiled Rice')]
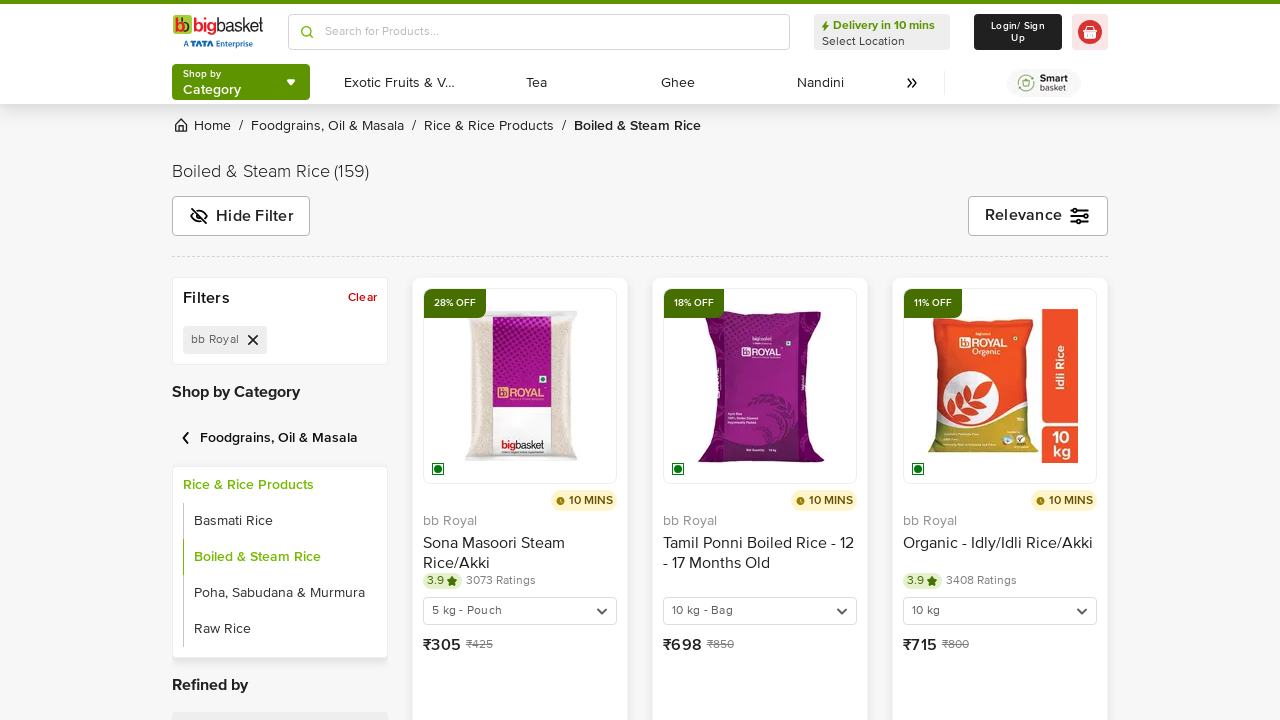

Clicked on 'Tamil Ponni Boiled Rice' product at (760, 551) on xpath=//h3[contains(text(),'Tamil Ponni Boiled Rice')]
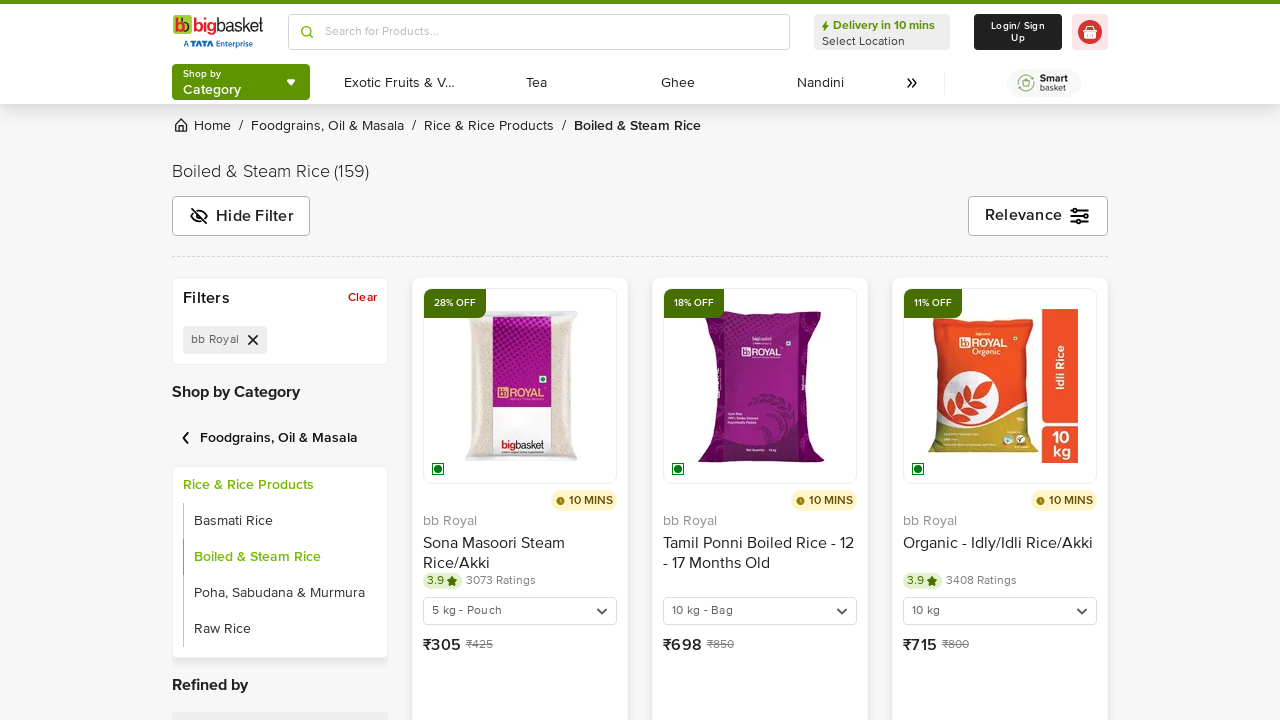

Waited 3 seconds for product details page to load
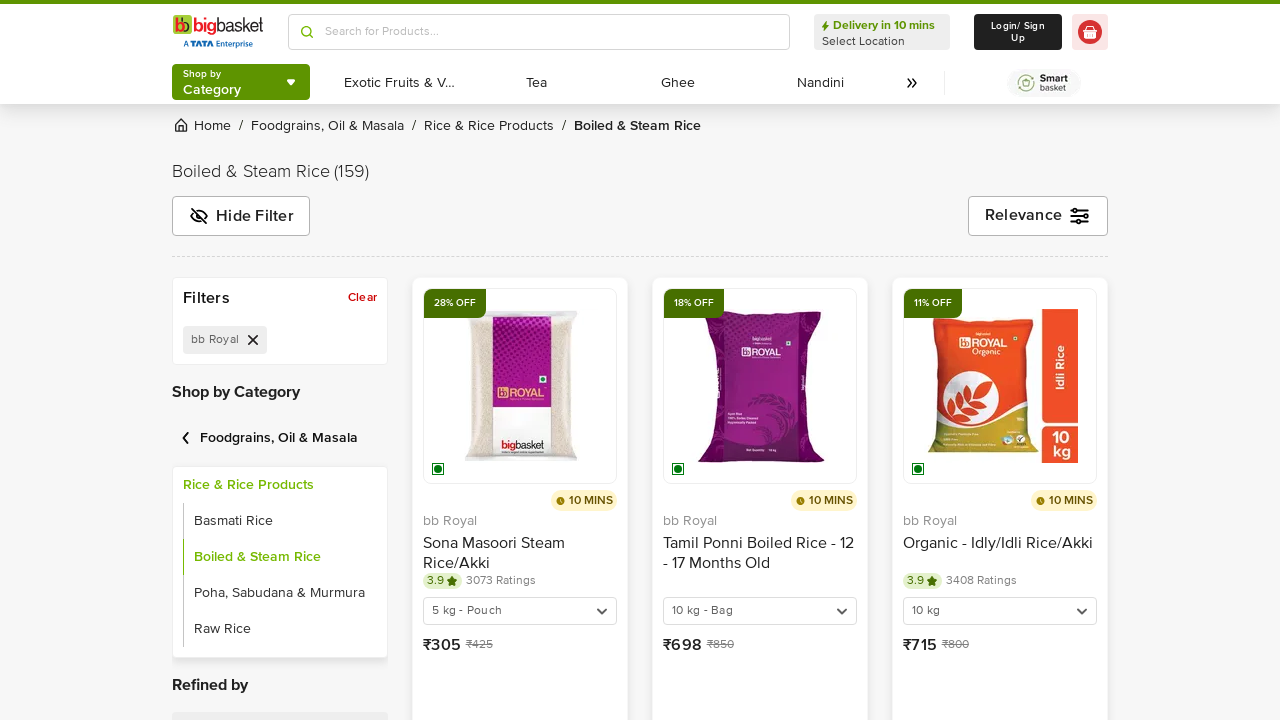

Switched to new product detail tab
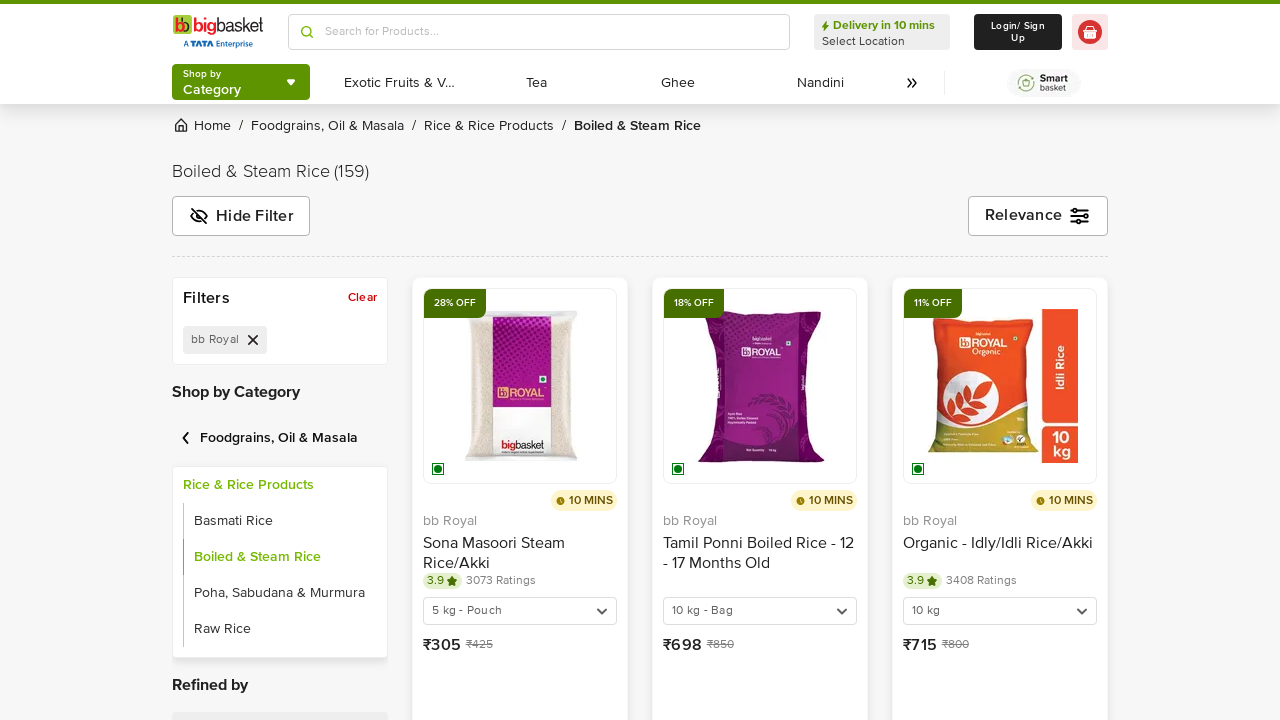

Waited 5 seconds for product detail page to fully load
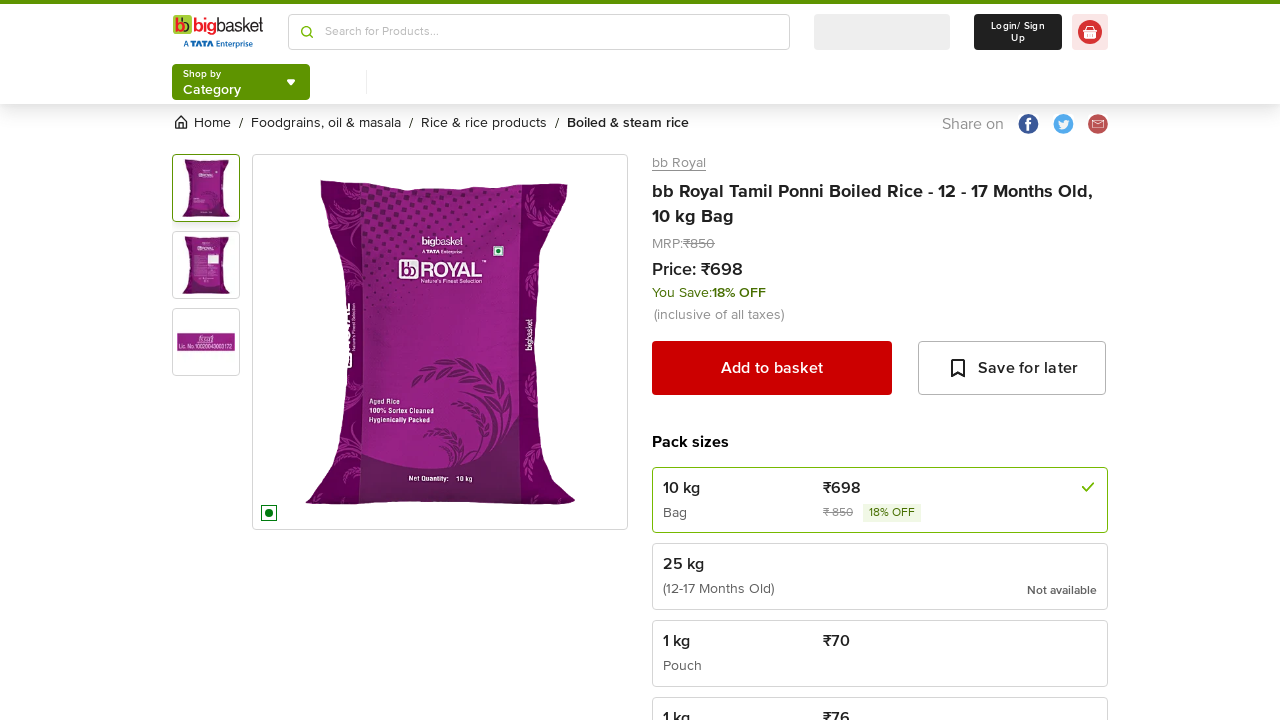

Scrolled down 500 pixels on product detail page
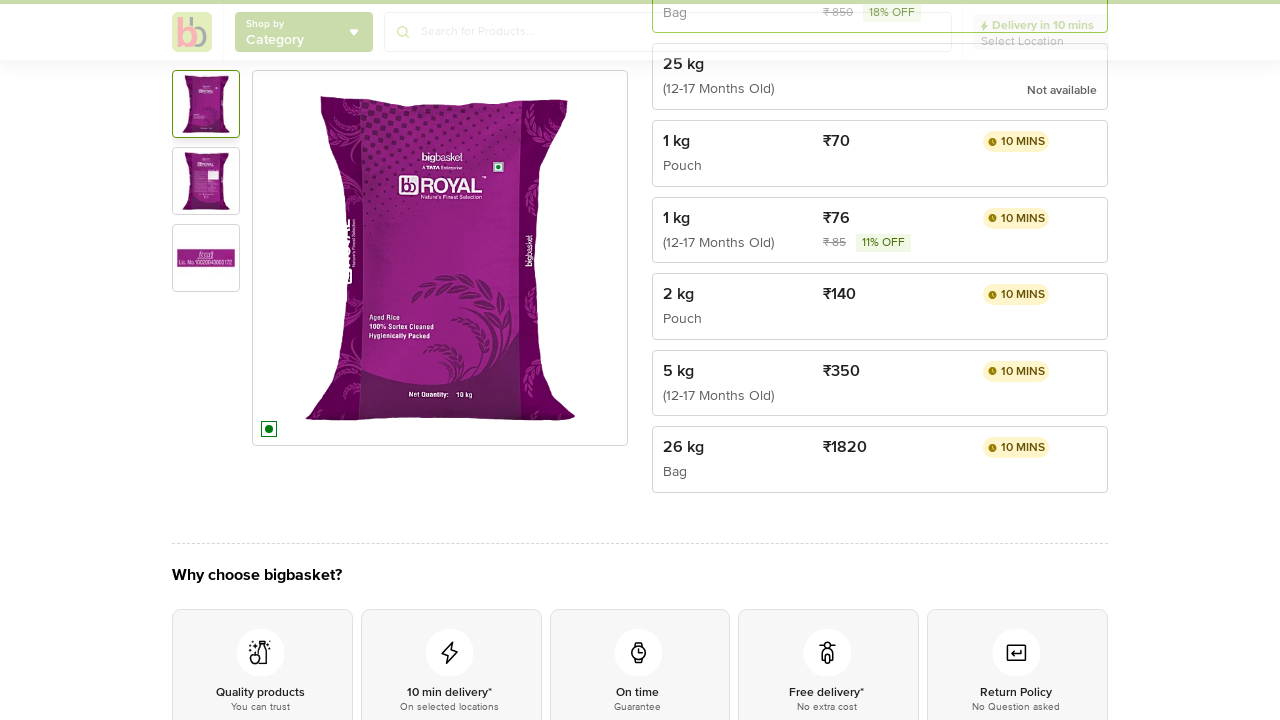

Selected '5 kg' quantity option at (743, 371) on xpath=//span[text()='5 kg']
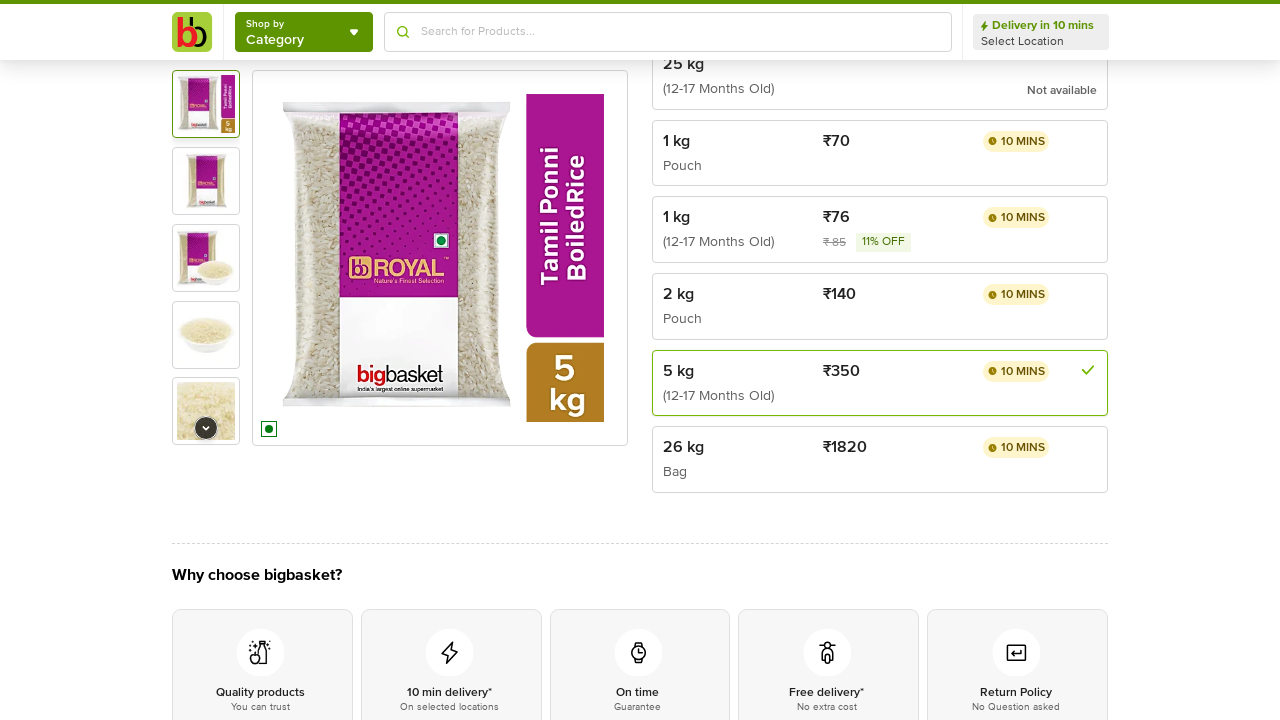

Waited 3 seconds after selecting 5 kg option
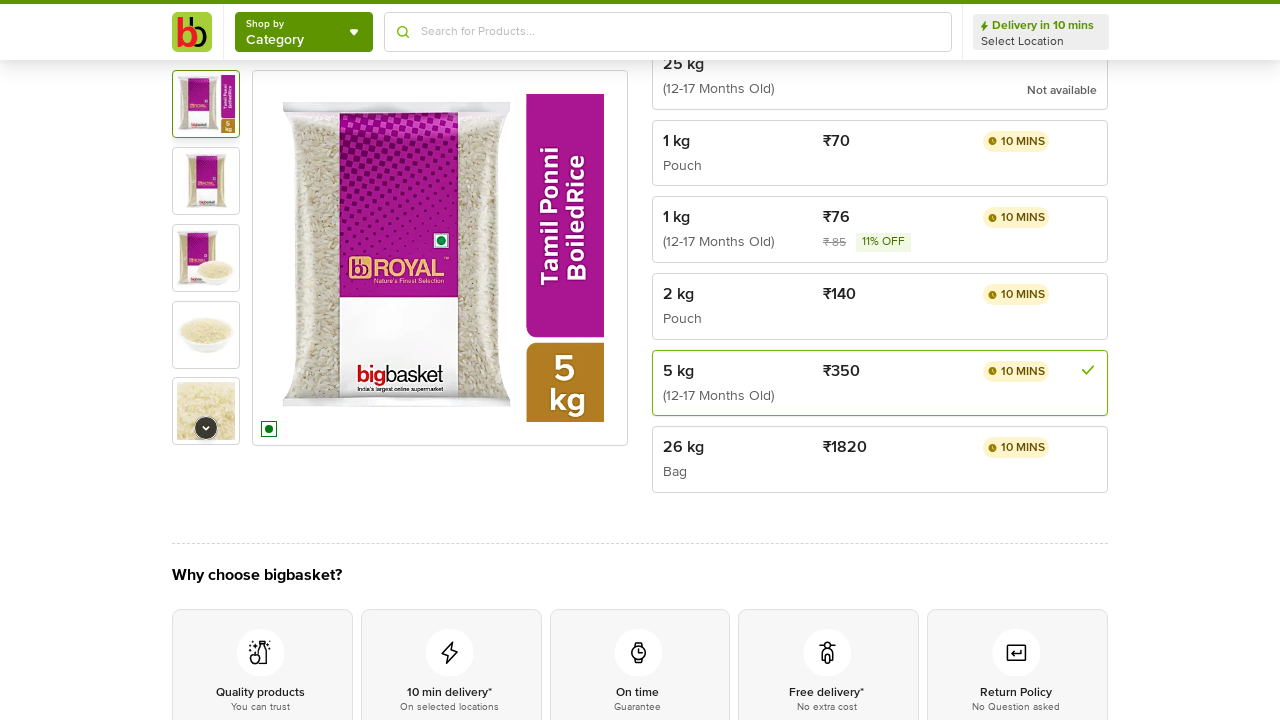

Hovered over 'Add to basket' button at (772, 328) on xpath=//button[contains(text(),'Add to basket')]
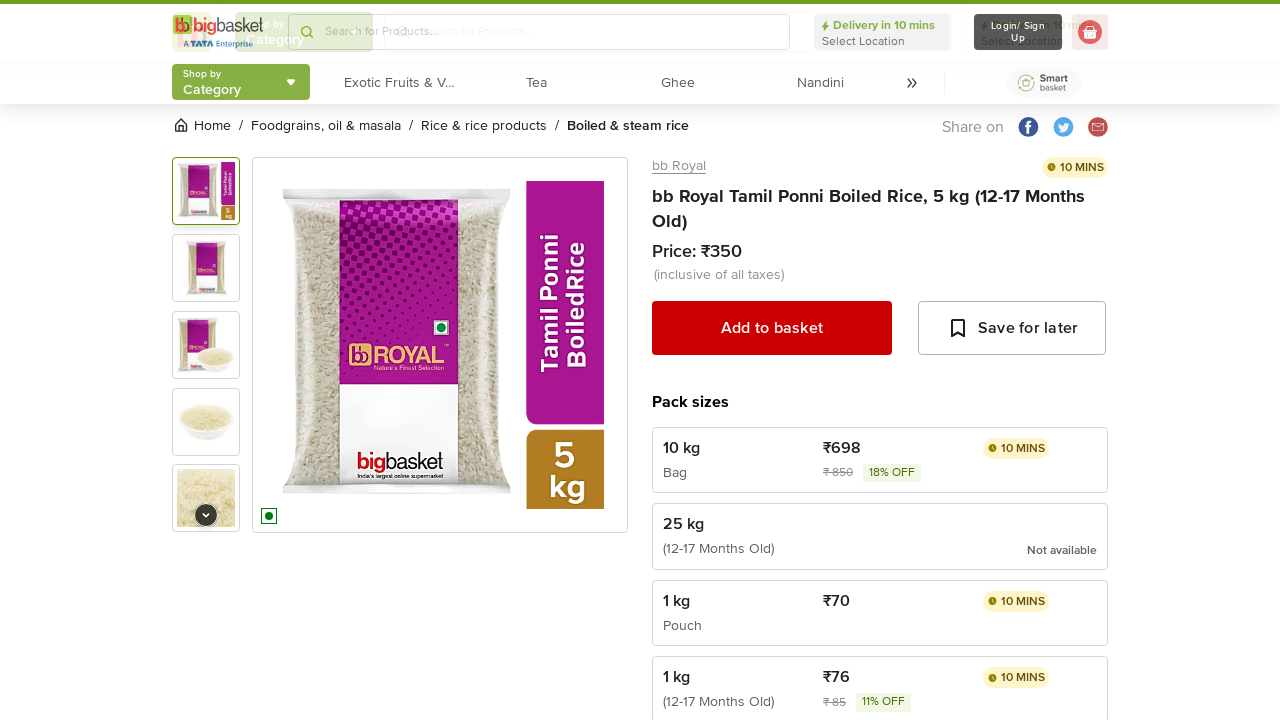

Clicked 'Add to basket' button at (772, 328) on xpath=//button[contains(text(),'Add to basket')]
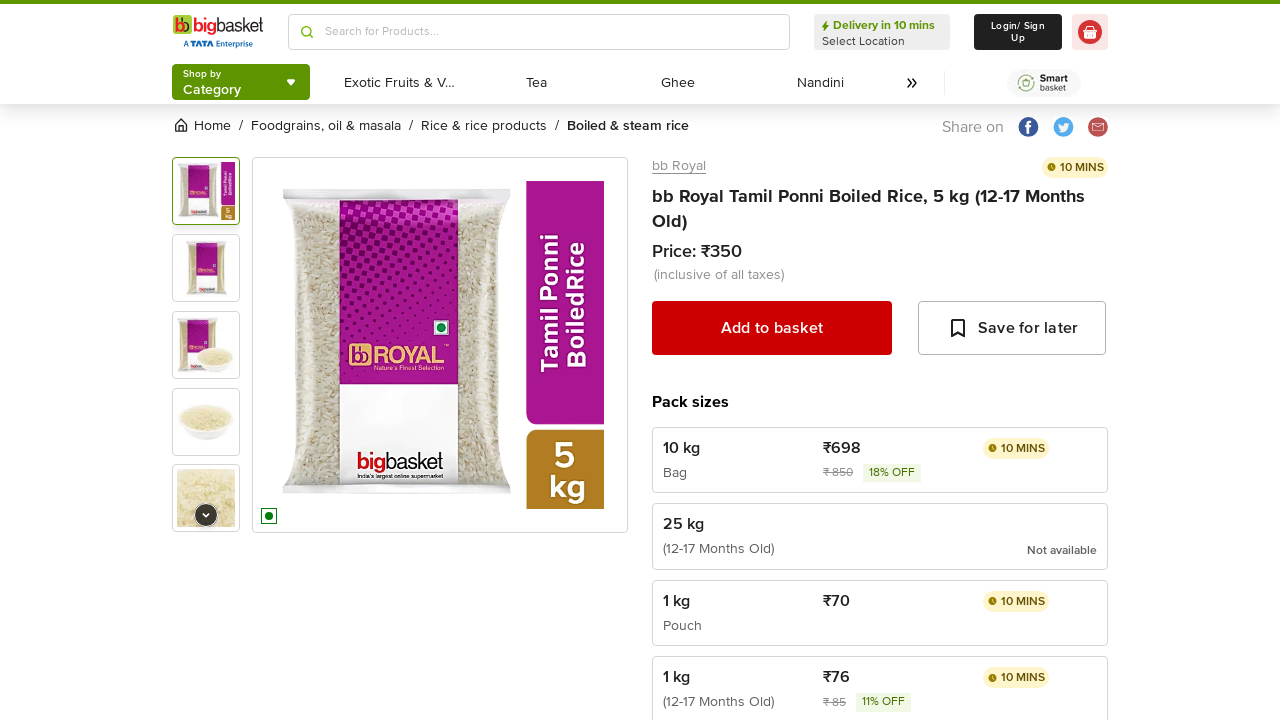

Waited 1 second after adding item to basket
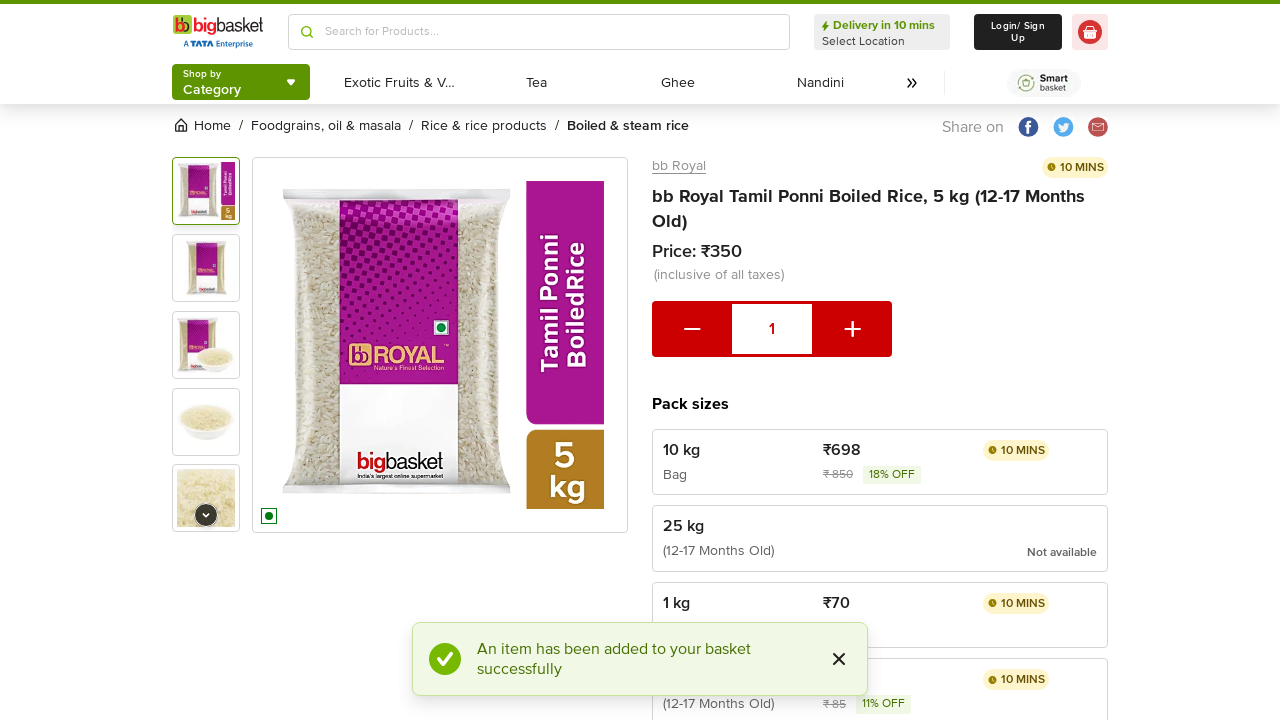

Success message appeared: 'An item has been added to your basket successfully'
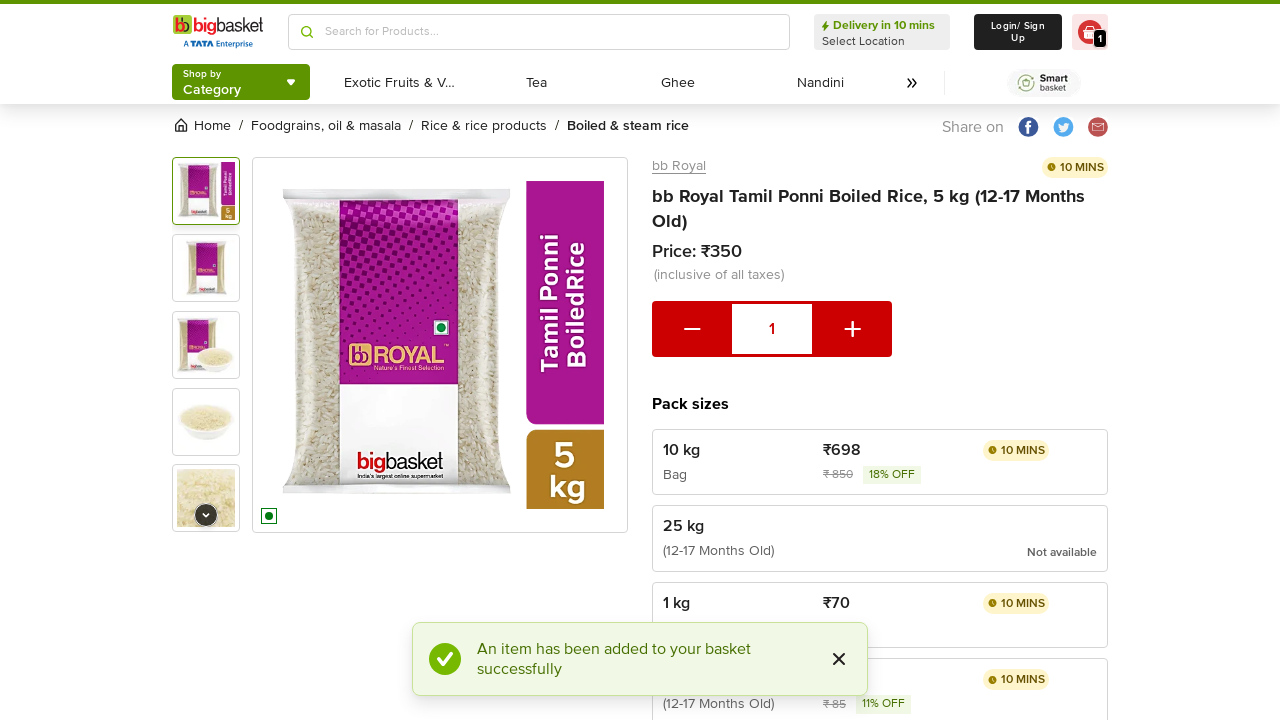

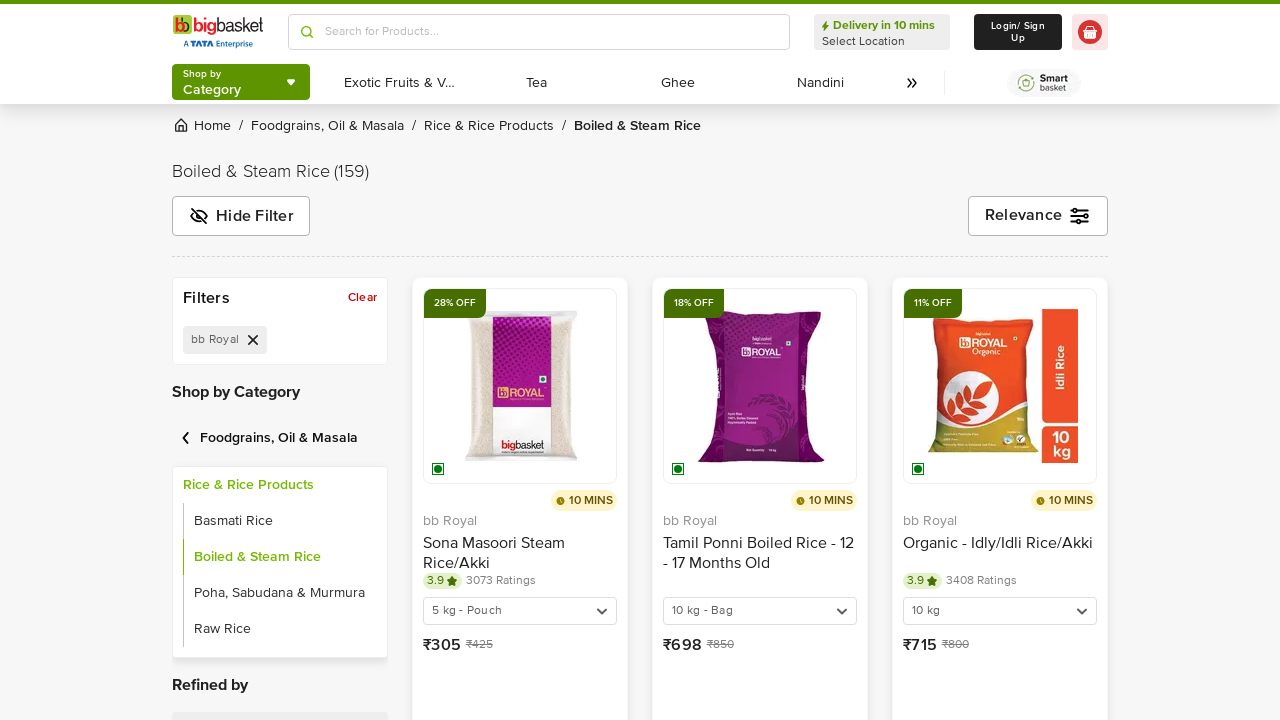